Tests the mortgage calculator by entering a home value of 20000 and clicking the calculate button to compute the mortgage.

Starting URL: https://www.mortgagecalculator.org/

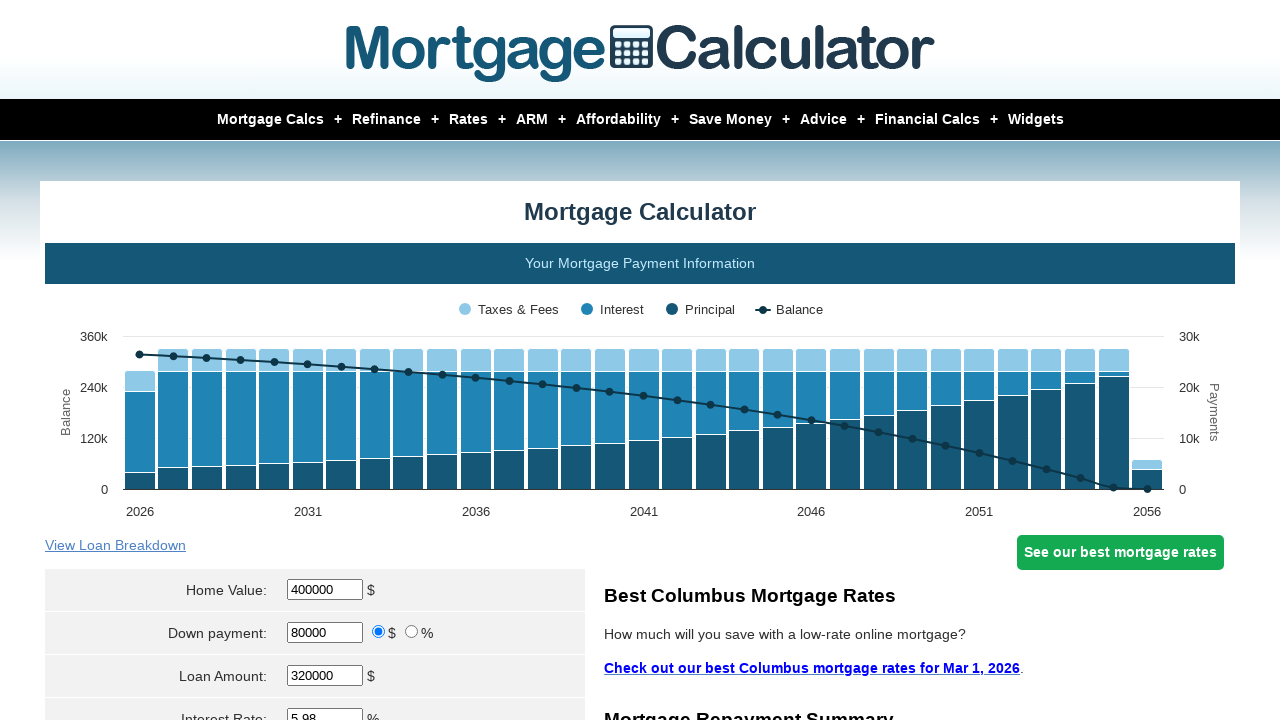

Entered home value of 20000 in the mortgage calculator on input[name='param[homevalue]']
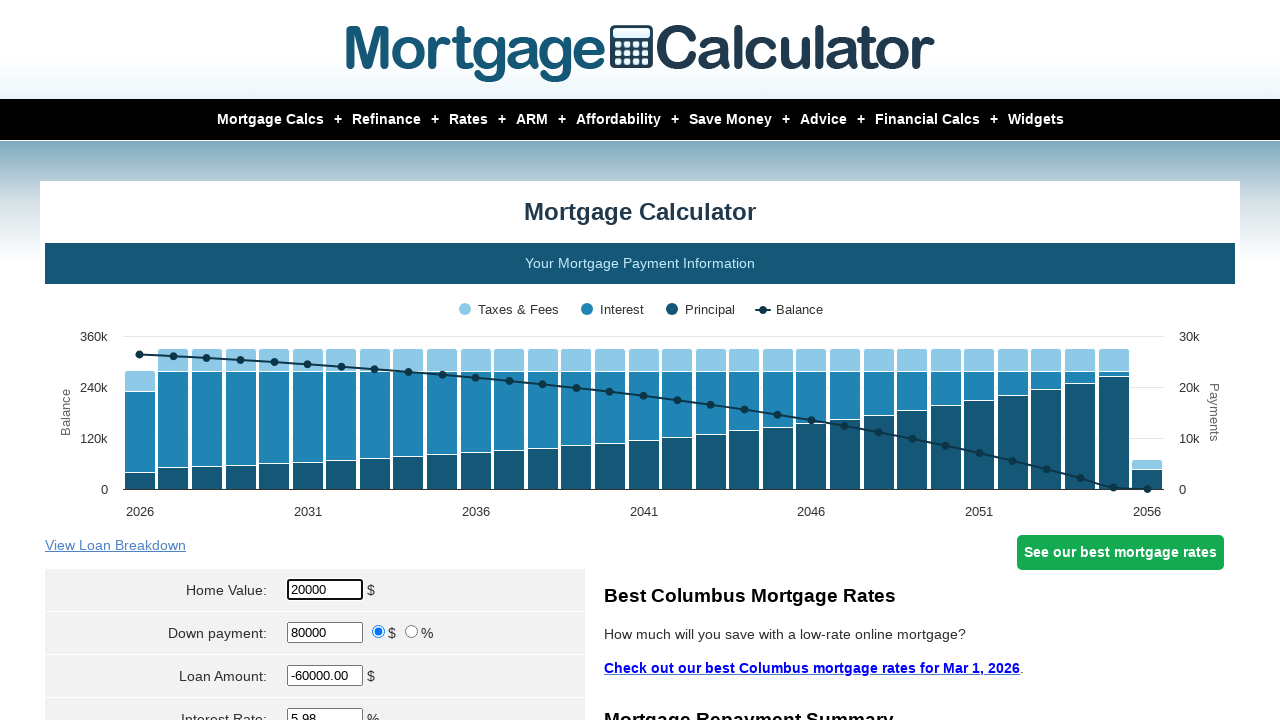

Clicked the calculate button to compute mortgage at (315, 360) on input[name='cal']
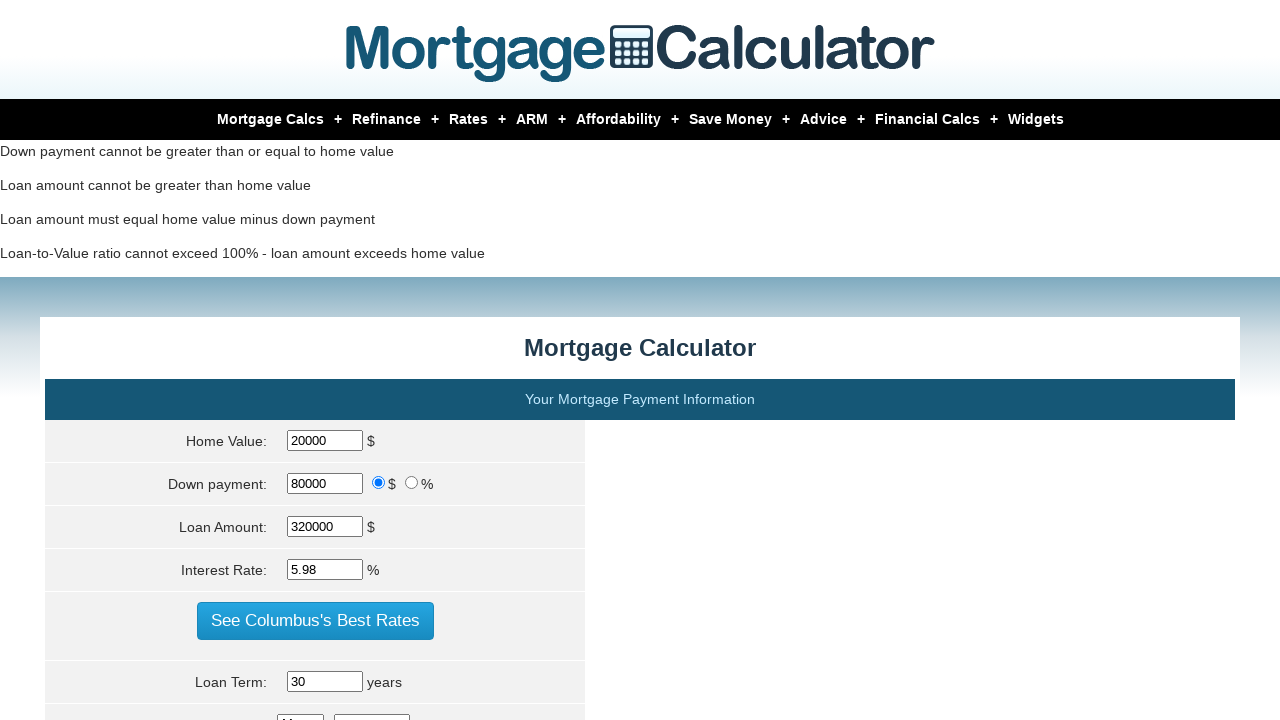

Calculation results loaded successfully
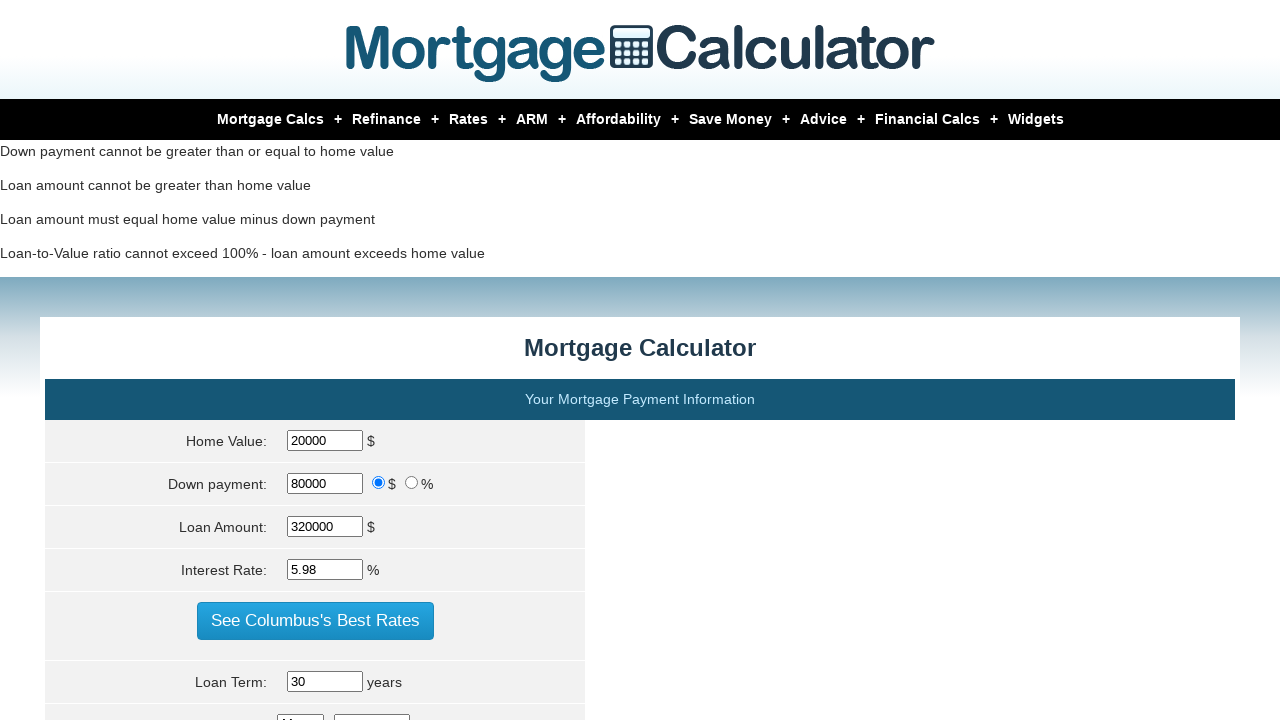

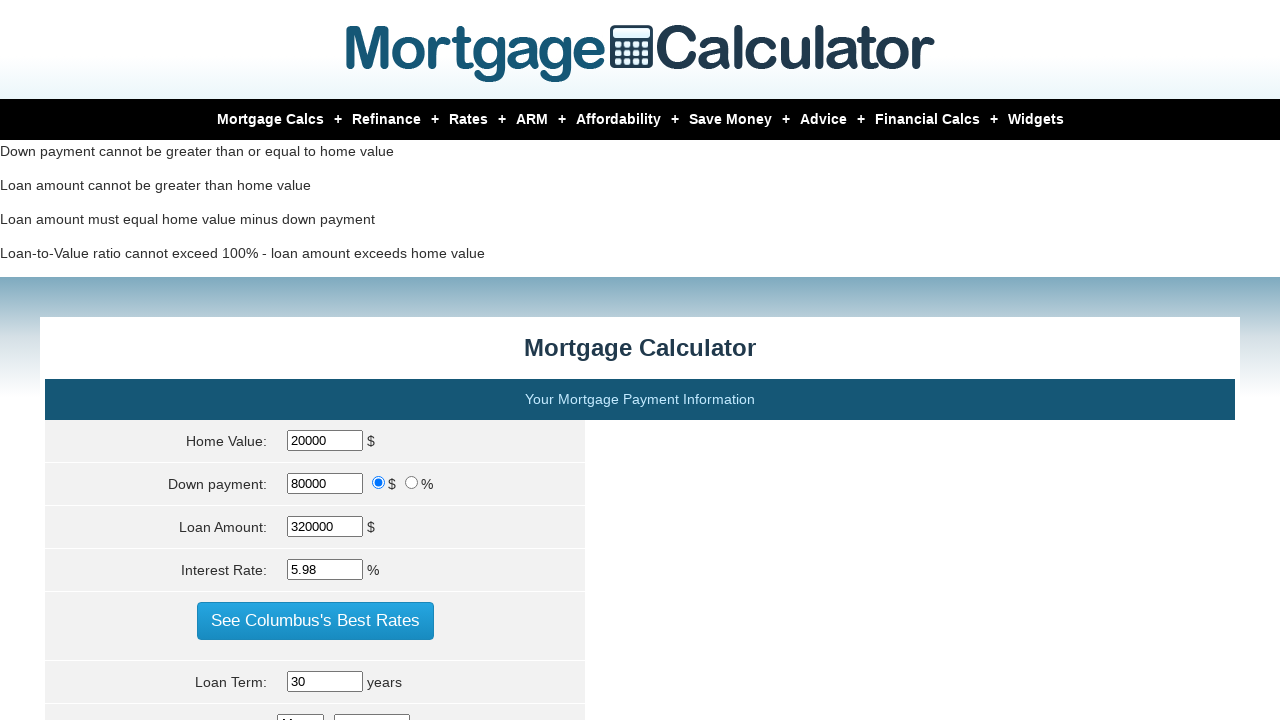